Tests iframe handling by switching to nested frames and filling an input field within the inner frame

Starting URL: http://demo.automationtesting.in/Frames.html

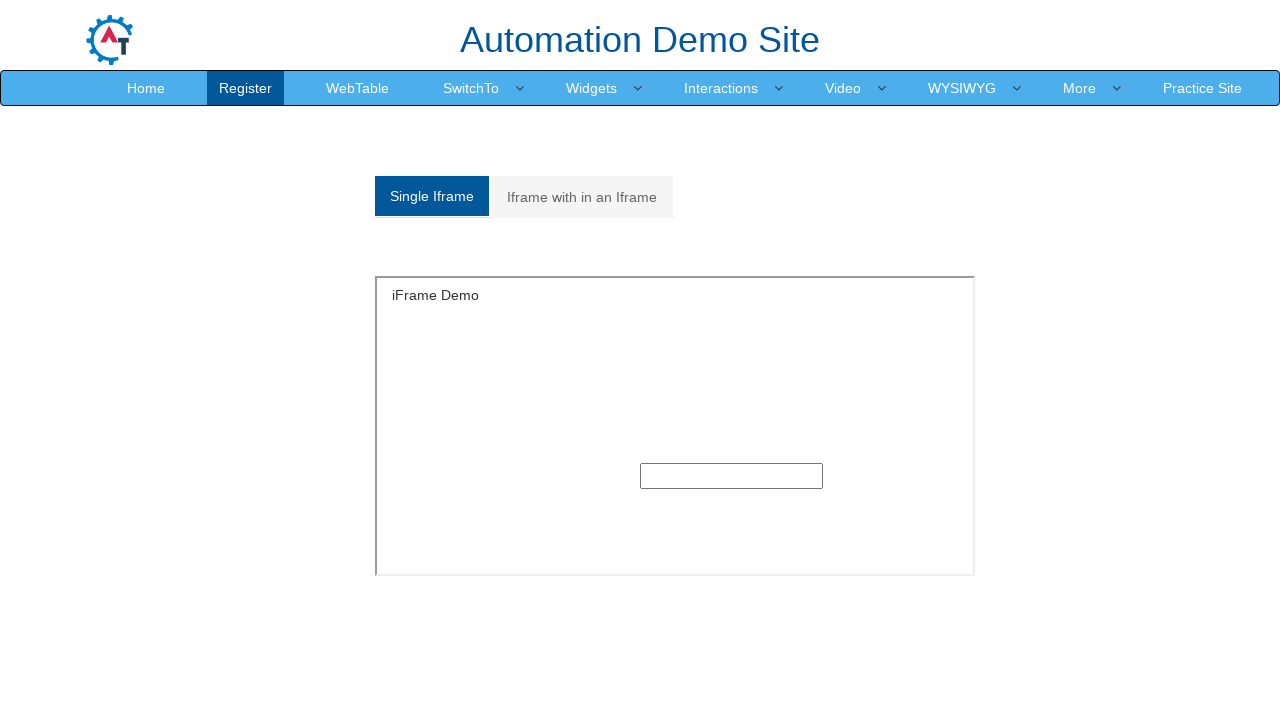

Clicked on the second tab to display nested frames at (582, 197) on (//a[@class='analystic'])[2]
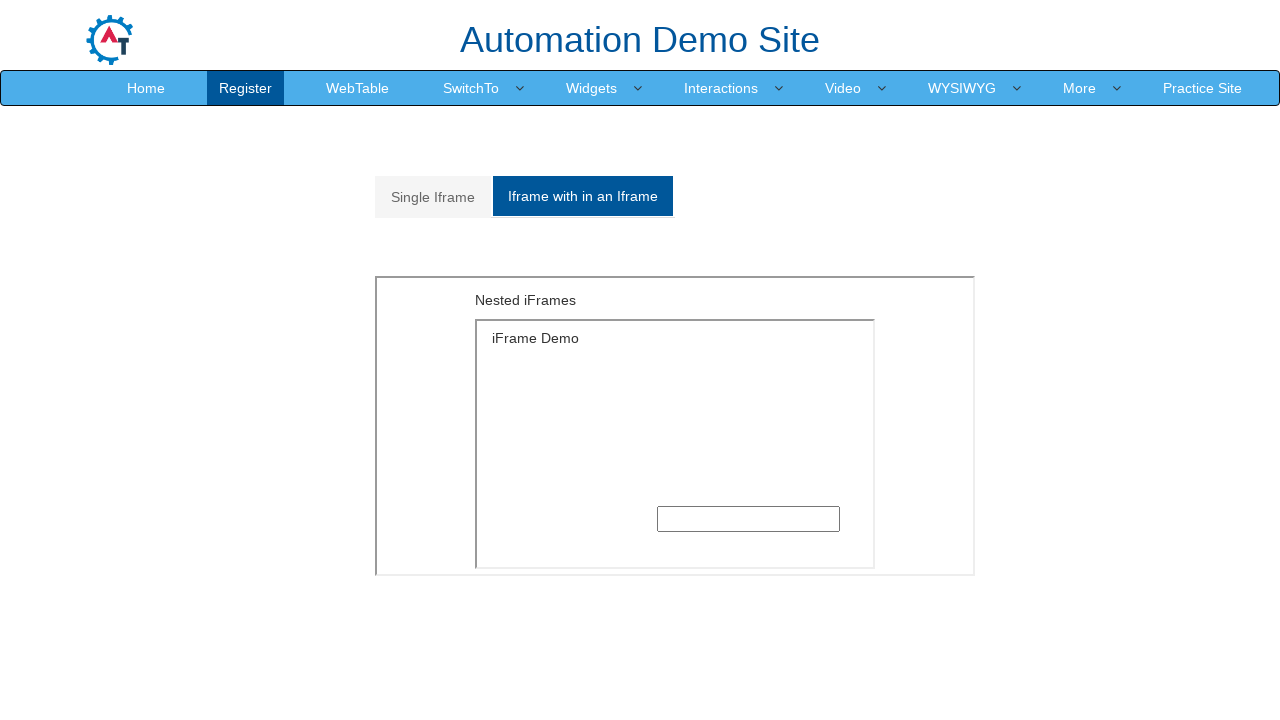

Switched to outer frame at index 1
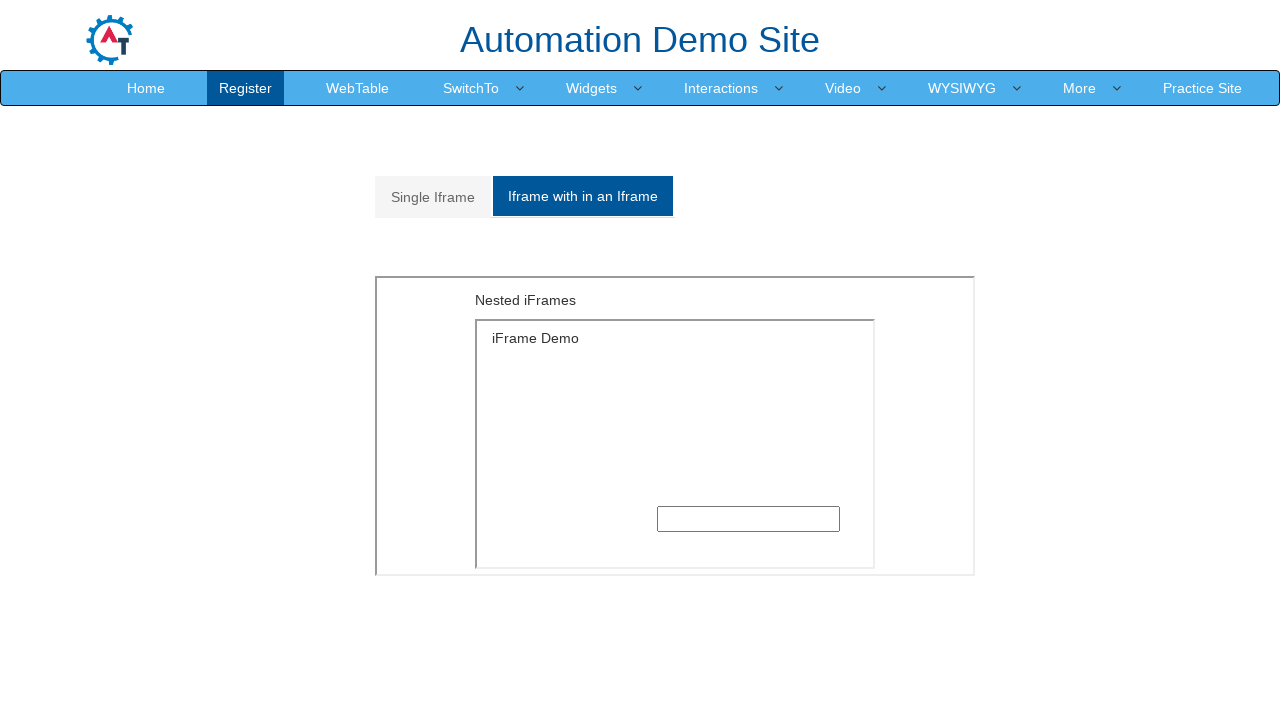

Switched to inner frame within the outer frame
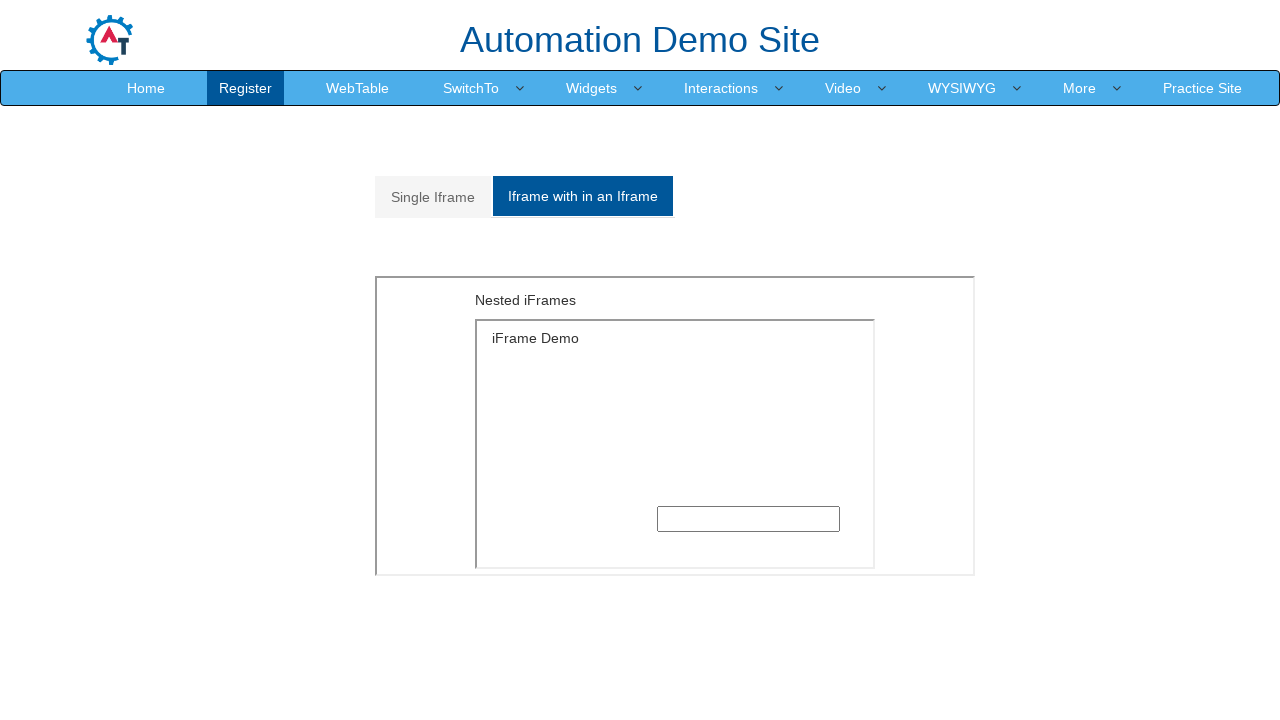

Filled input field within nested frame with 'aps' on iframe >> nth=1 >> internal:control=enter-frame >> iframe >> nth=0 >> internal:c
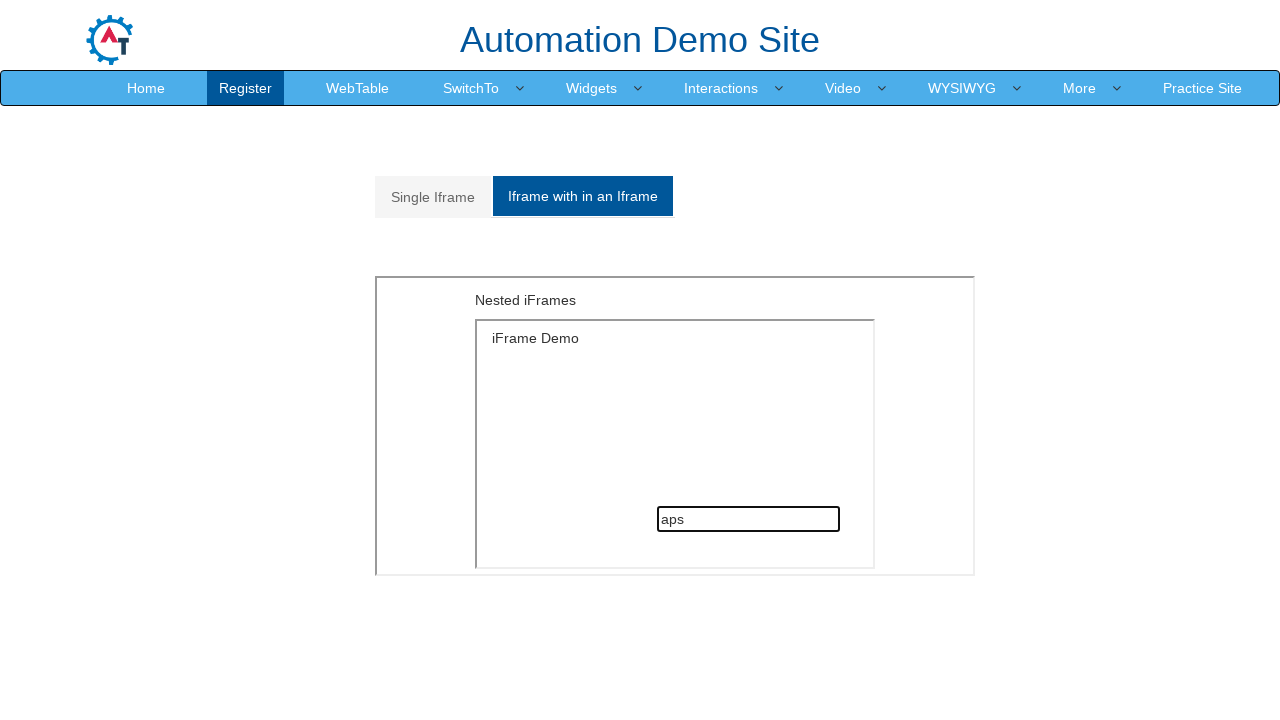

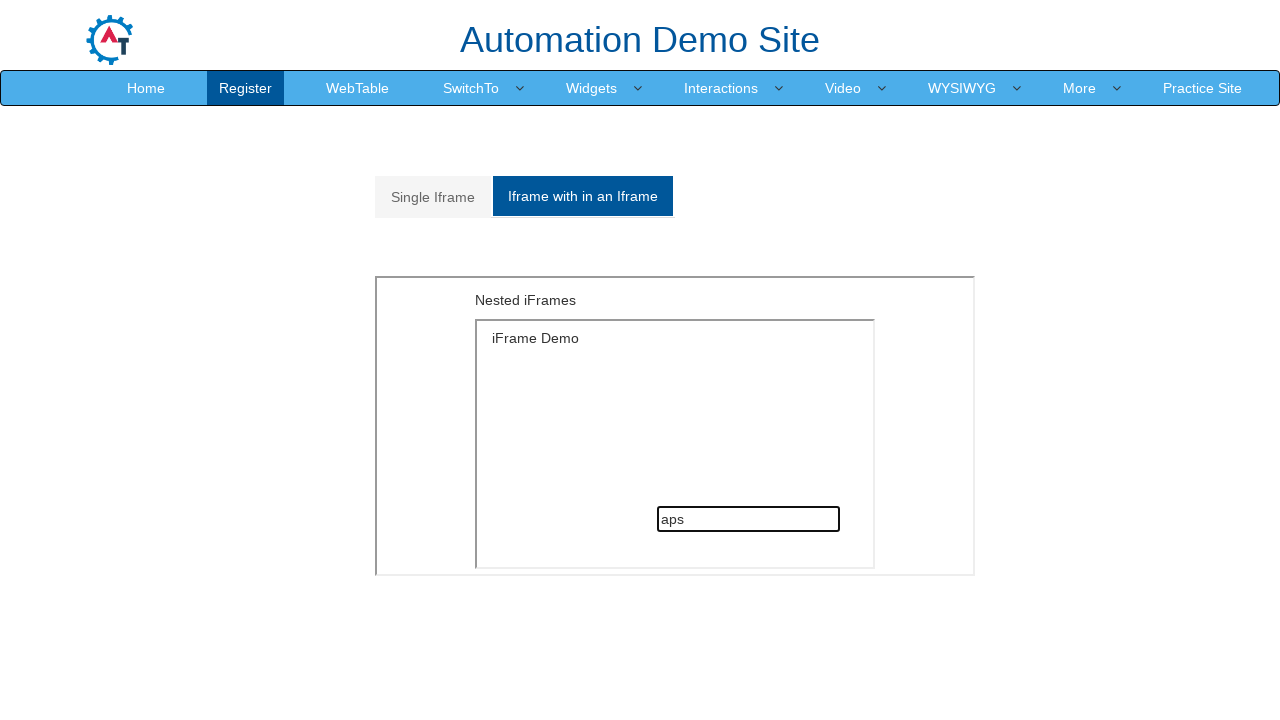